Tests text box form by filling in name, email, and address fields using JavaScript execution

Starting URL: https://demoqa.com

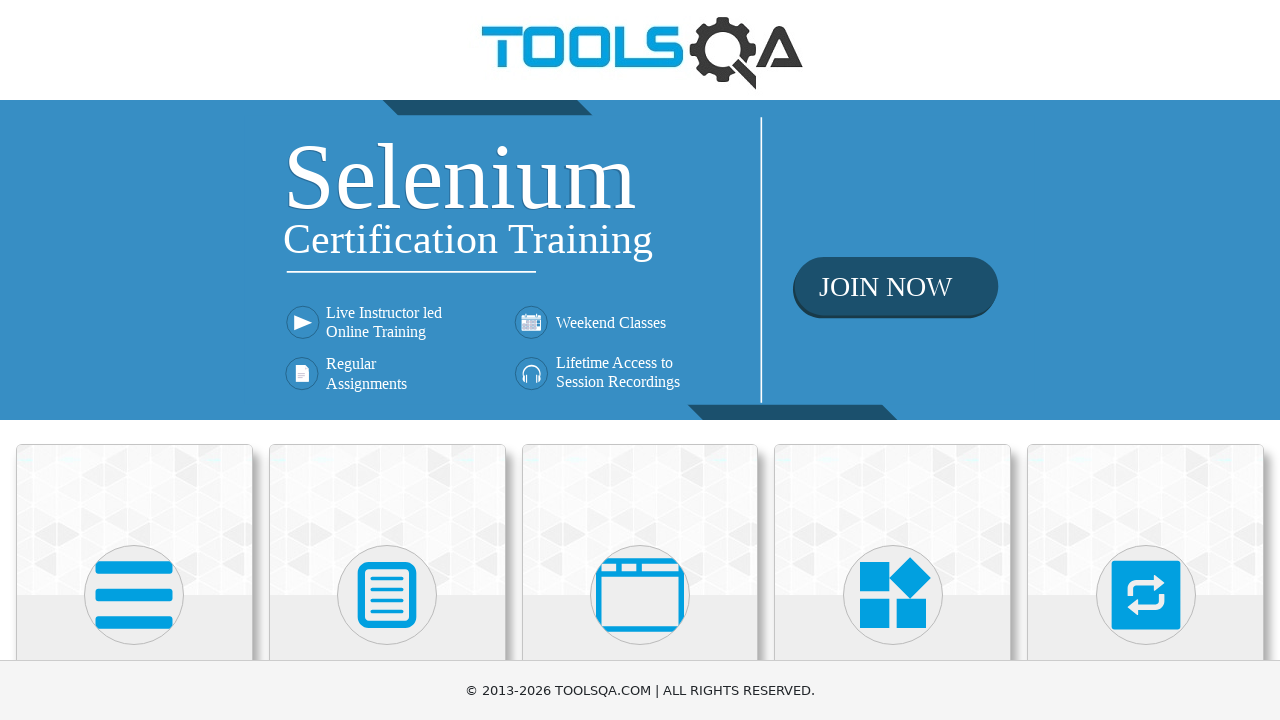

Clicked on Elements category at (134, 360) on xpath=//h5[contains(text(),'Elements')]
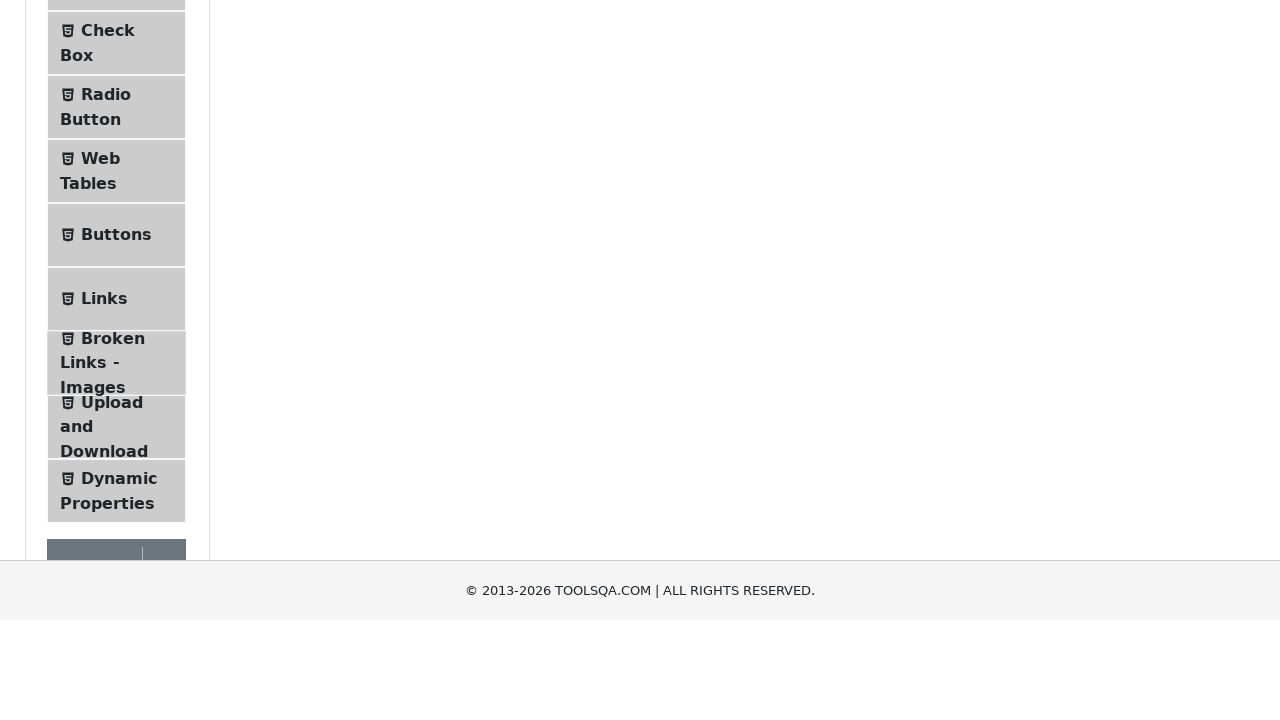

Clicked on Text Box menu item at (119, 261) on xpath=//span[@class='text' and contains(text(),'Text Box')]
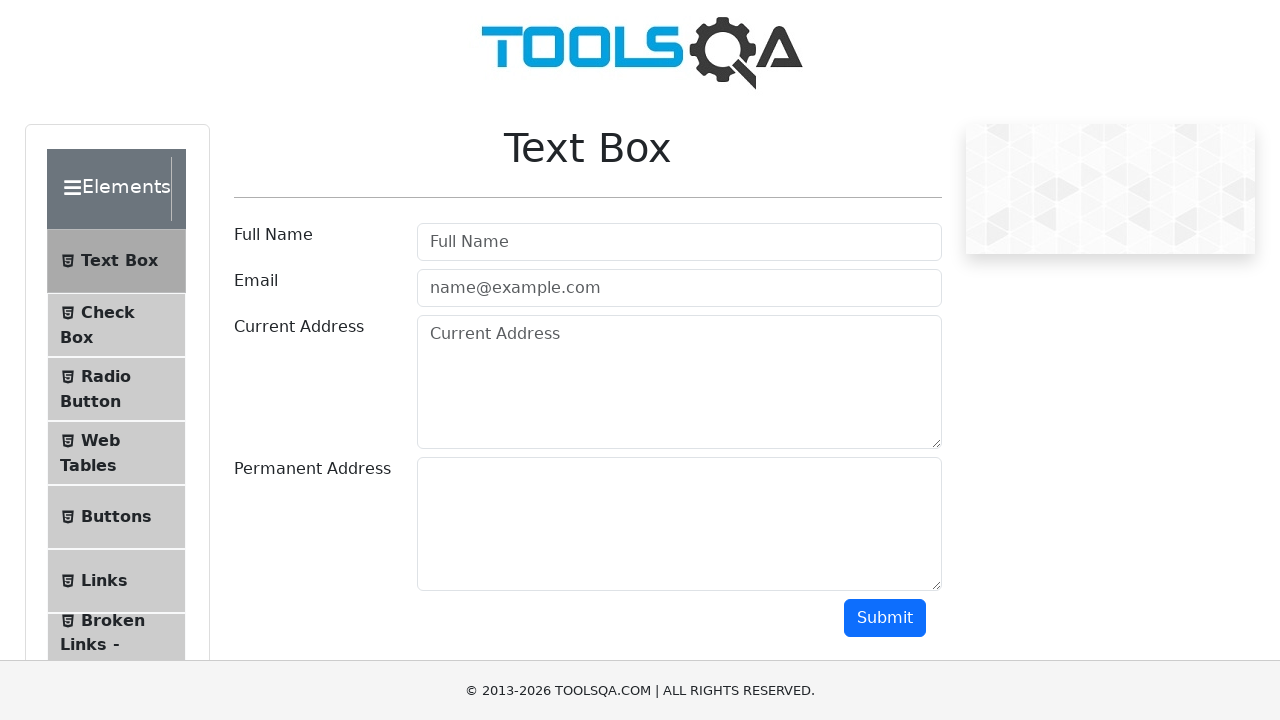

Text box form loaded and userName field is visible
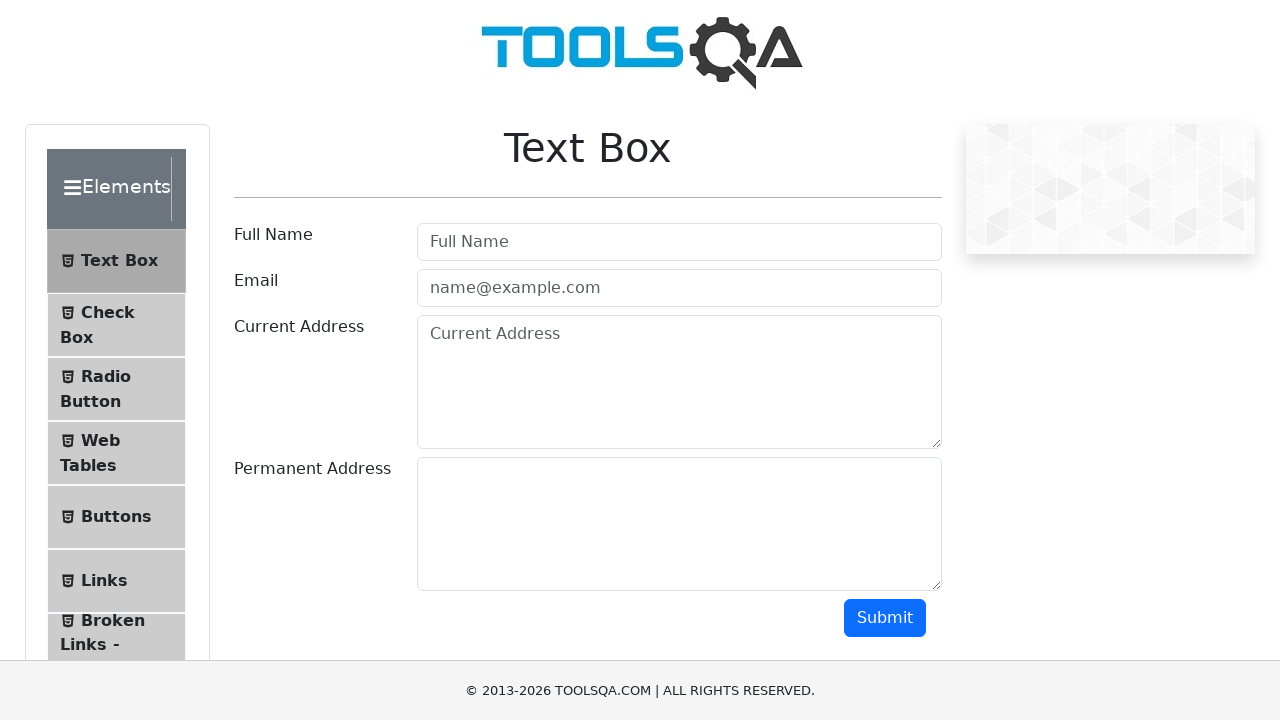

Filled userName field with 'JohnDoe' on #userName
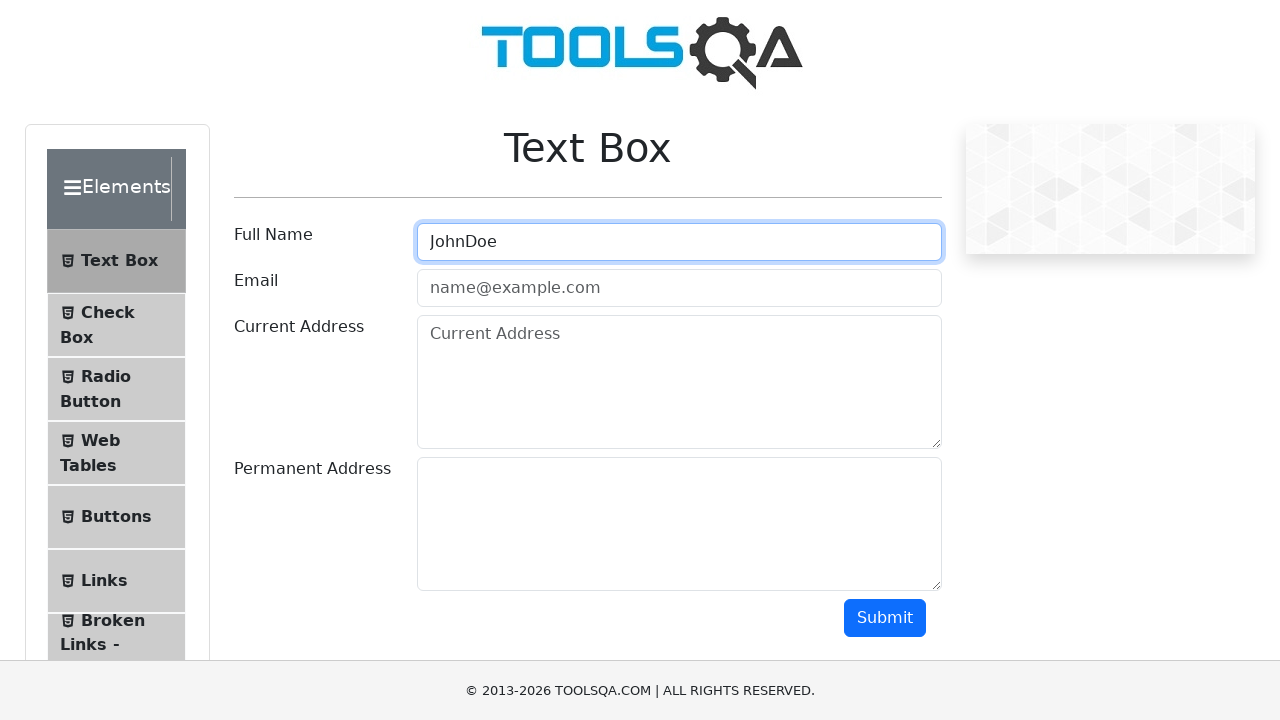

Filled userEmail field with 'johndoe@example.com' on #userEmail
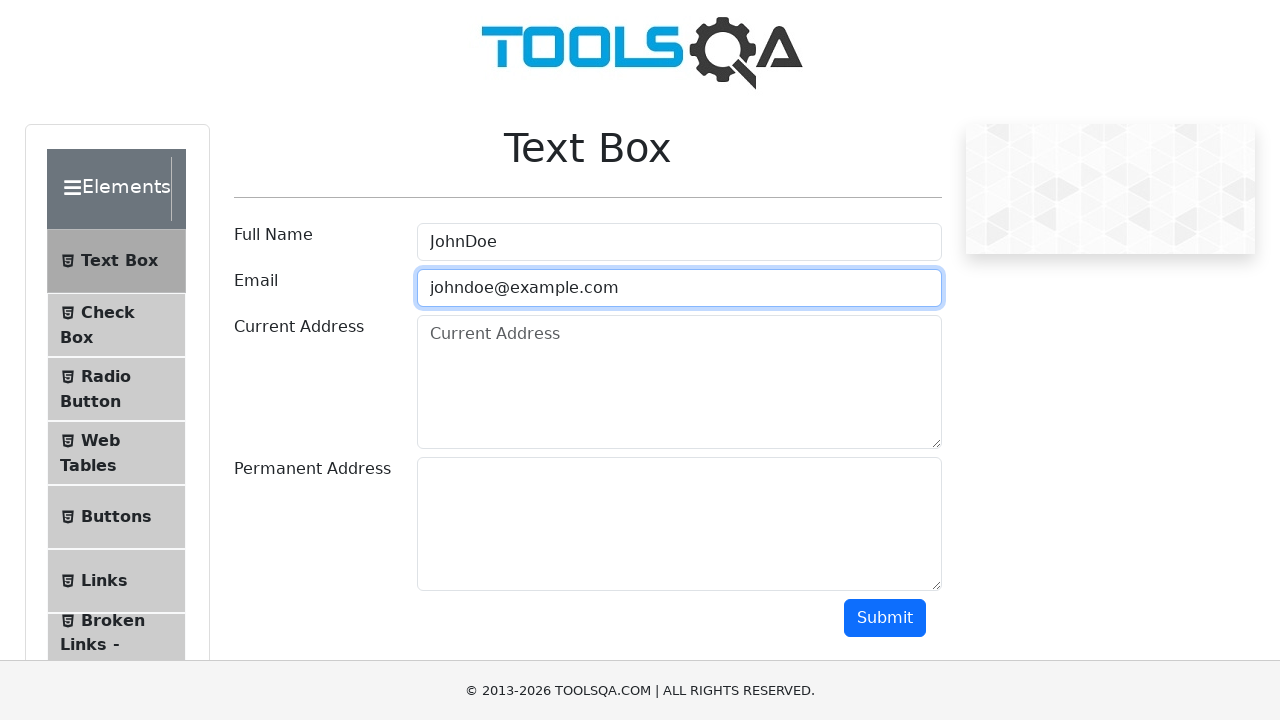

Filled currentAddress field with '123 Current Street, City' on #currentAddress
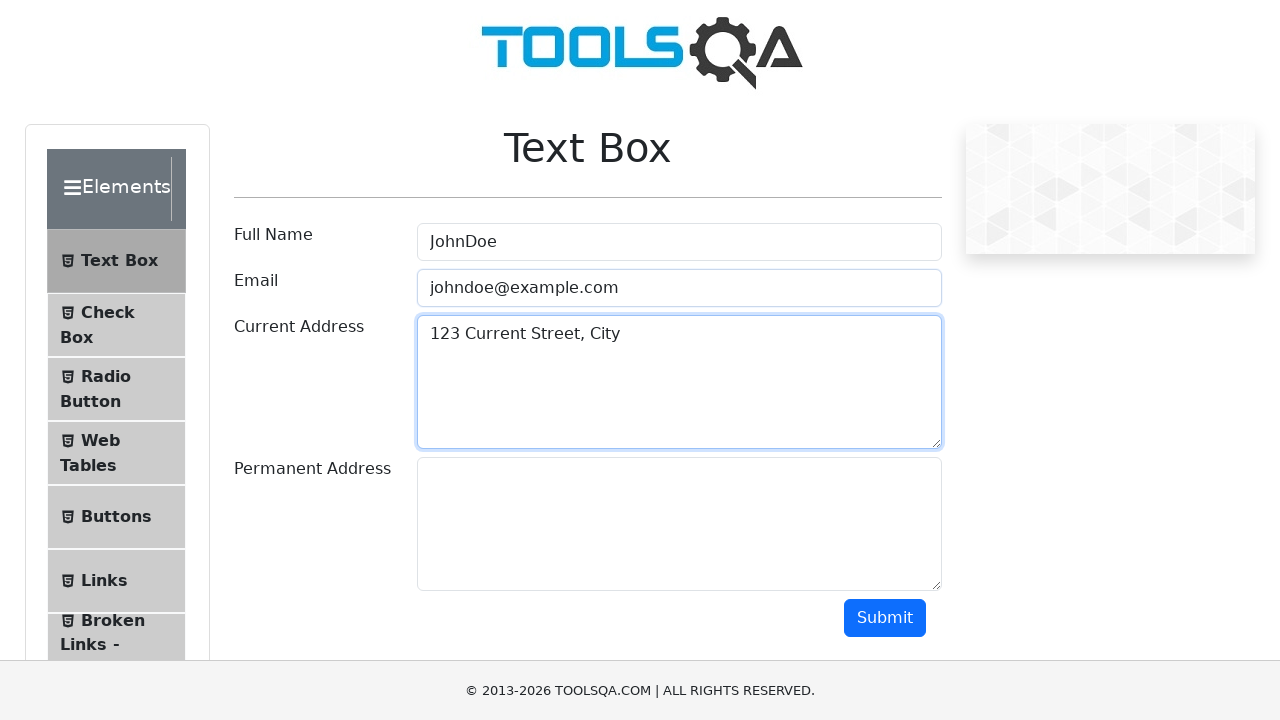

Filled permanentAddress field with '456 Permanent Avenue, Town' on #permanentAddress
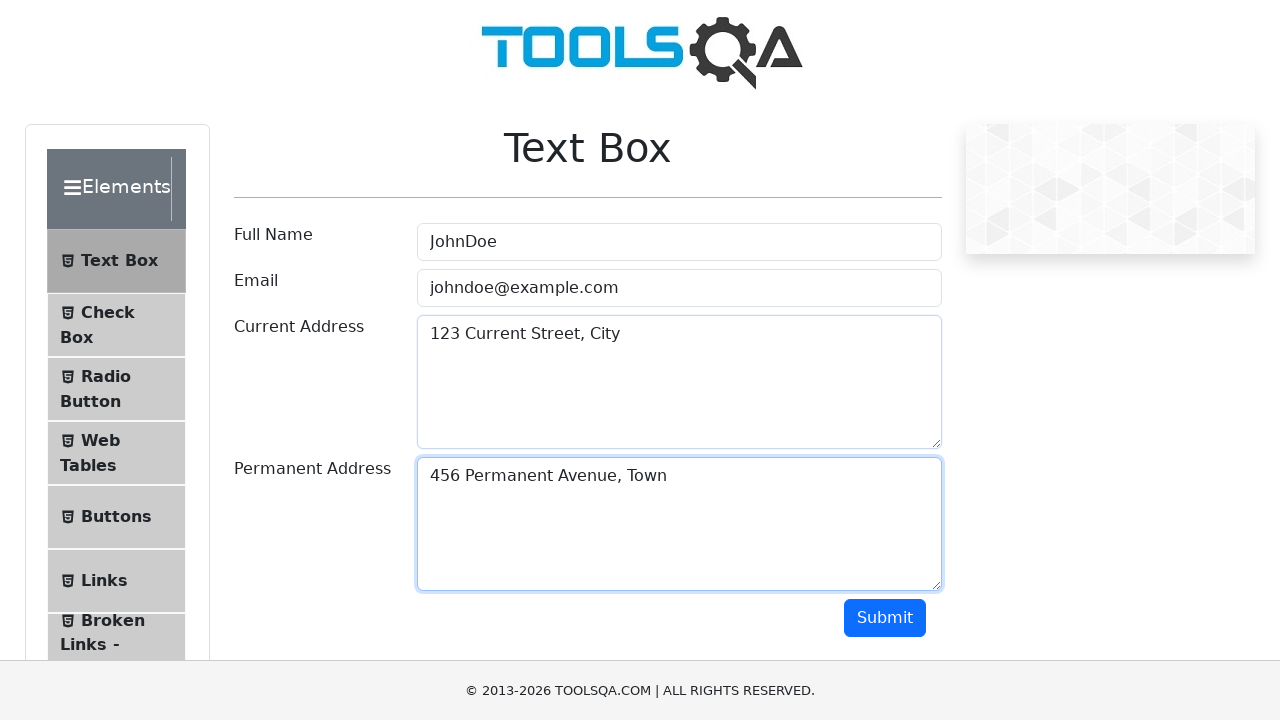

Clicked submit button to submit form at (885, 618) on #submit
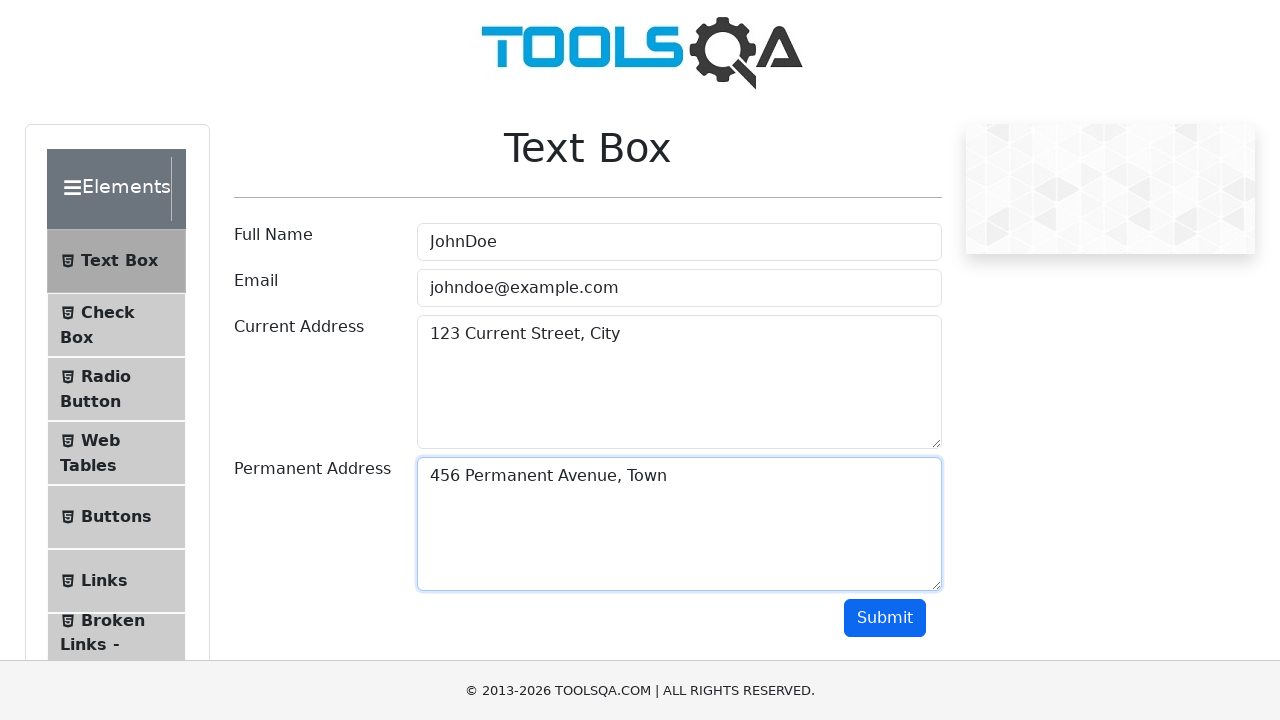

Form submission output appeared on page
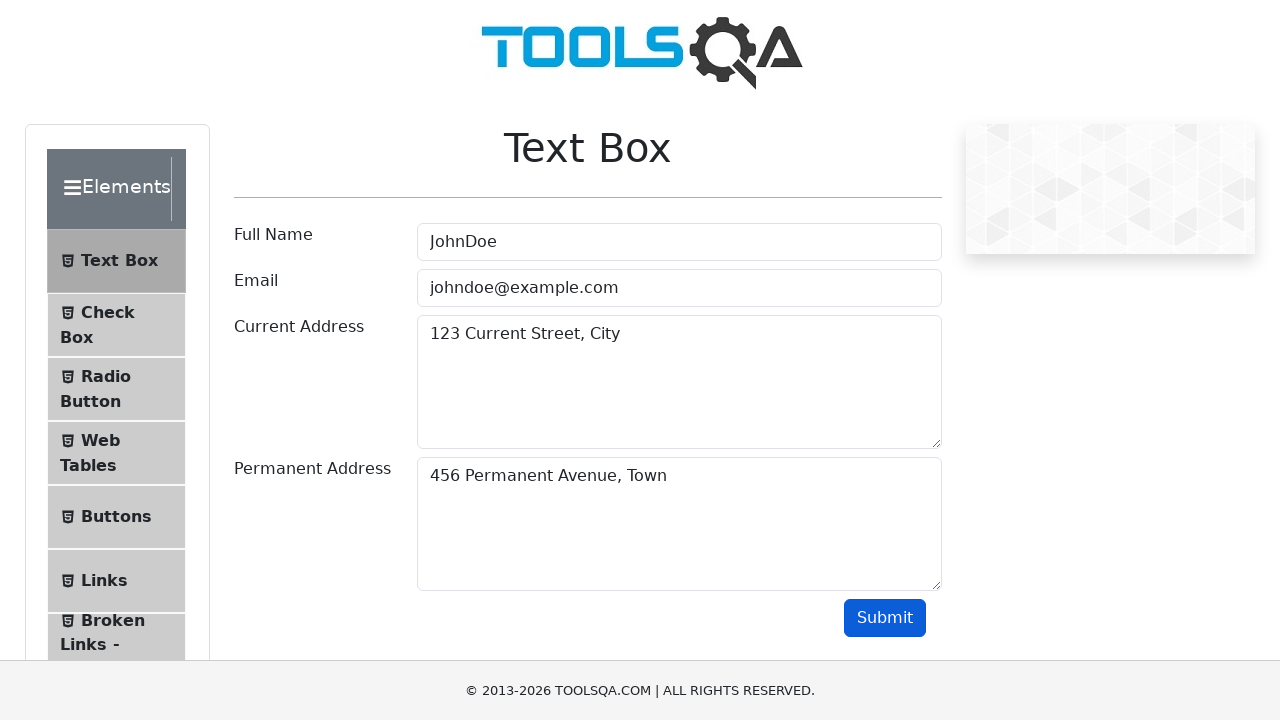

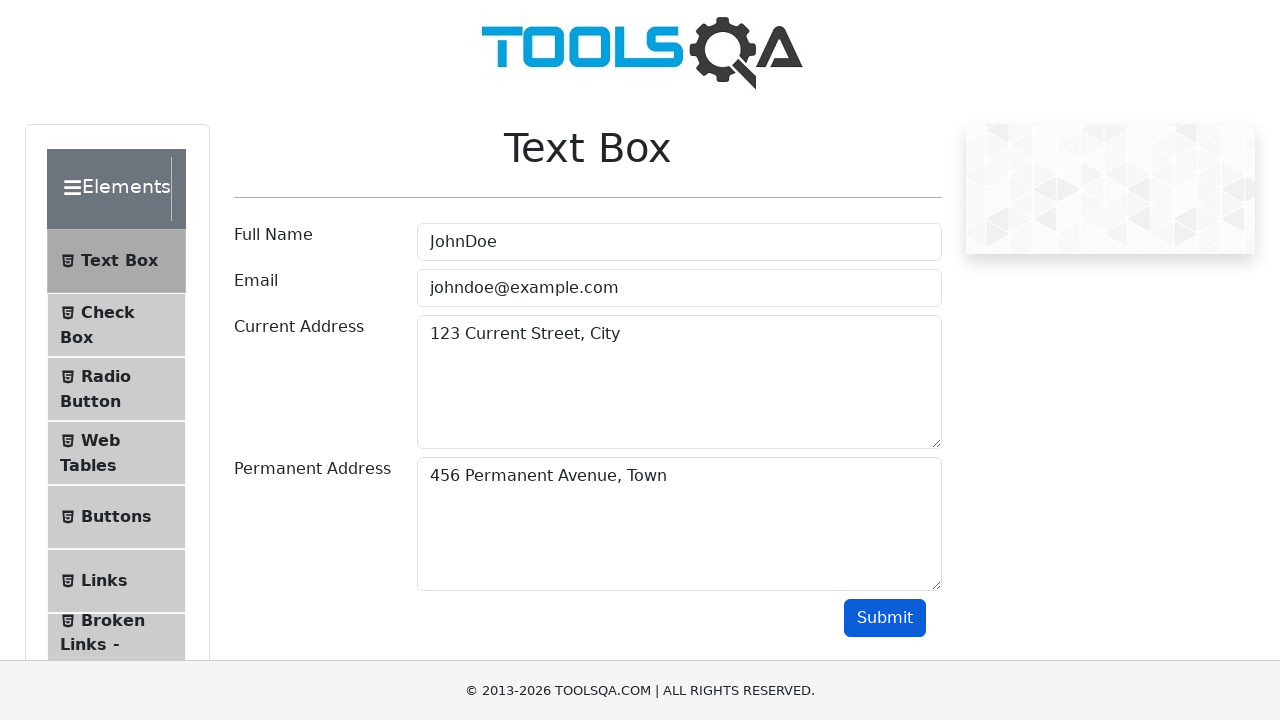